Tests search functionality with a 3-digit input and verifies the error message about minimum character requirements

Starting URL: https://sharelane.com/cgi-bin/register.py

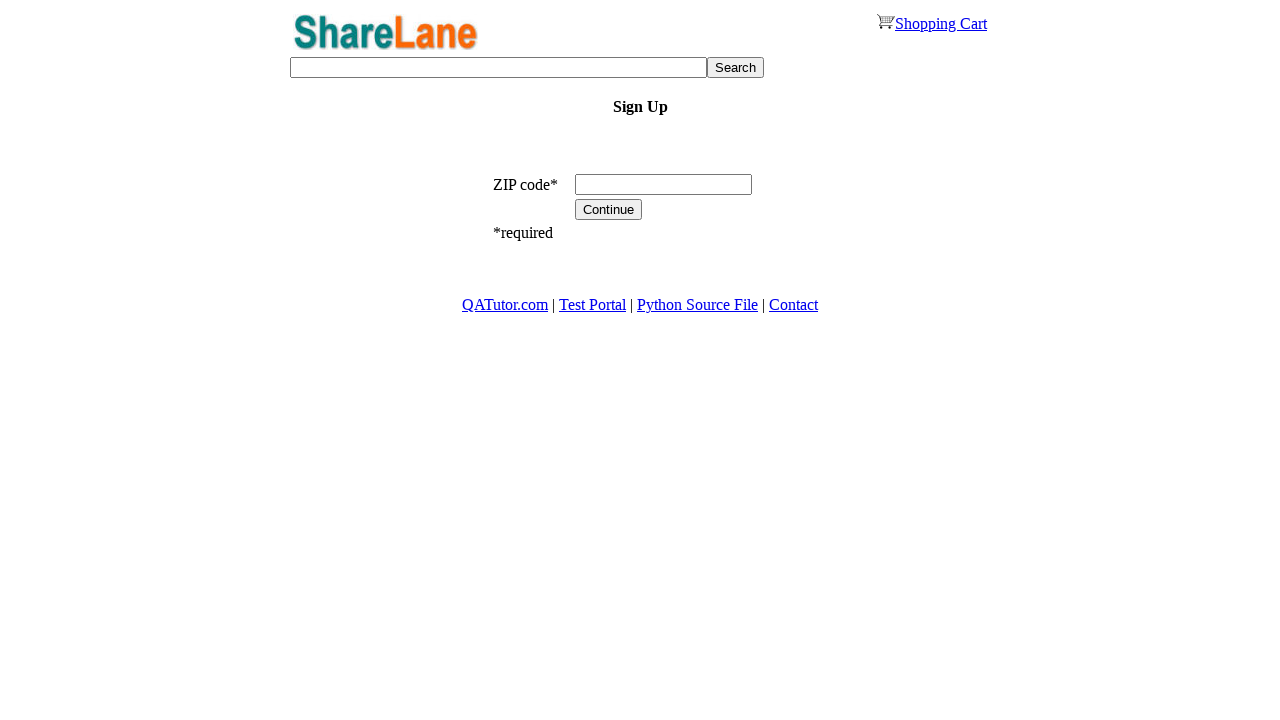

Filled search keyword field with 3-digit input '345' on input[name='keyword']
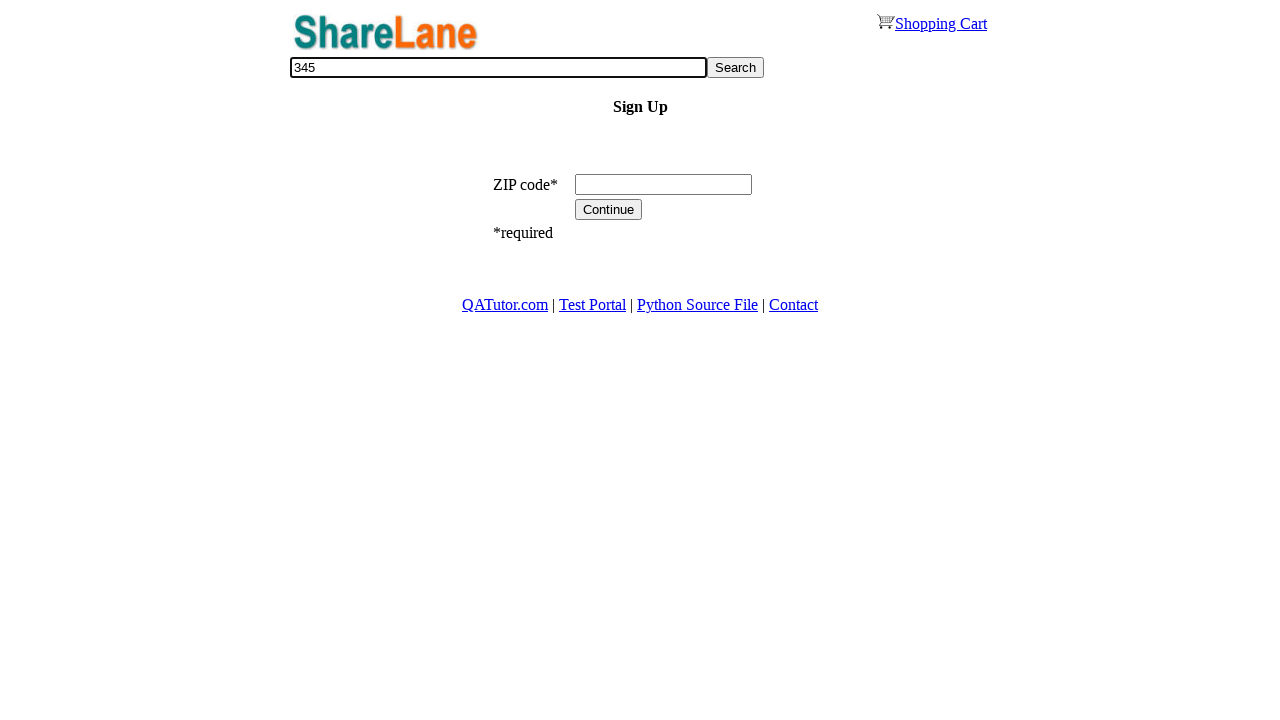

Clicked Search button to initiate search at (736, 68) on input[value='Search']
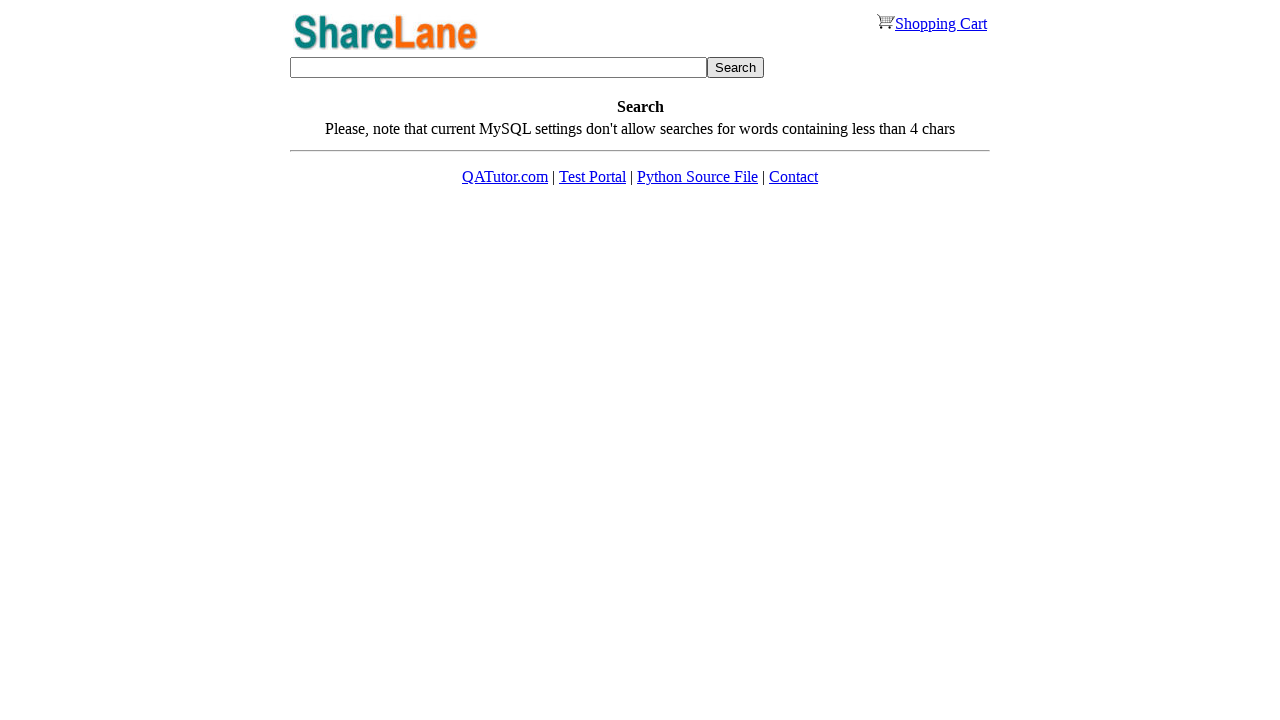

Waited for and verified error message about minimum character requirements
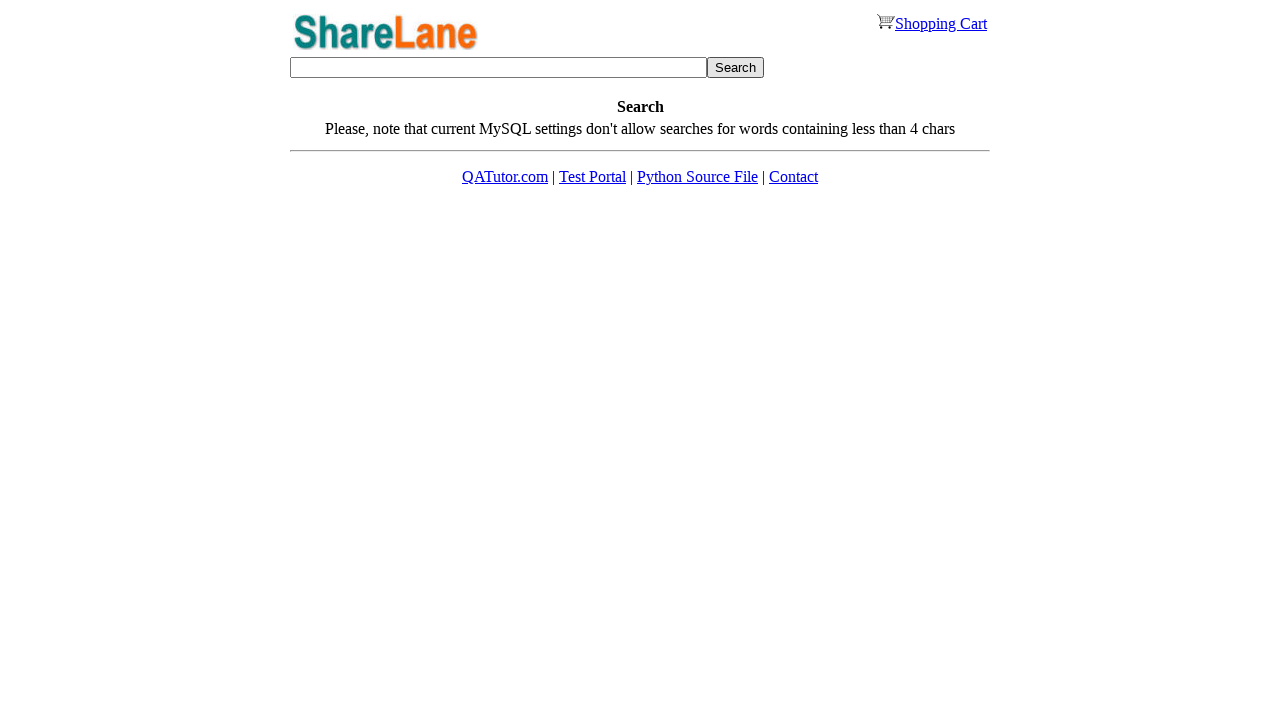

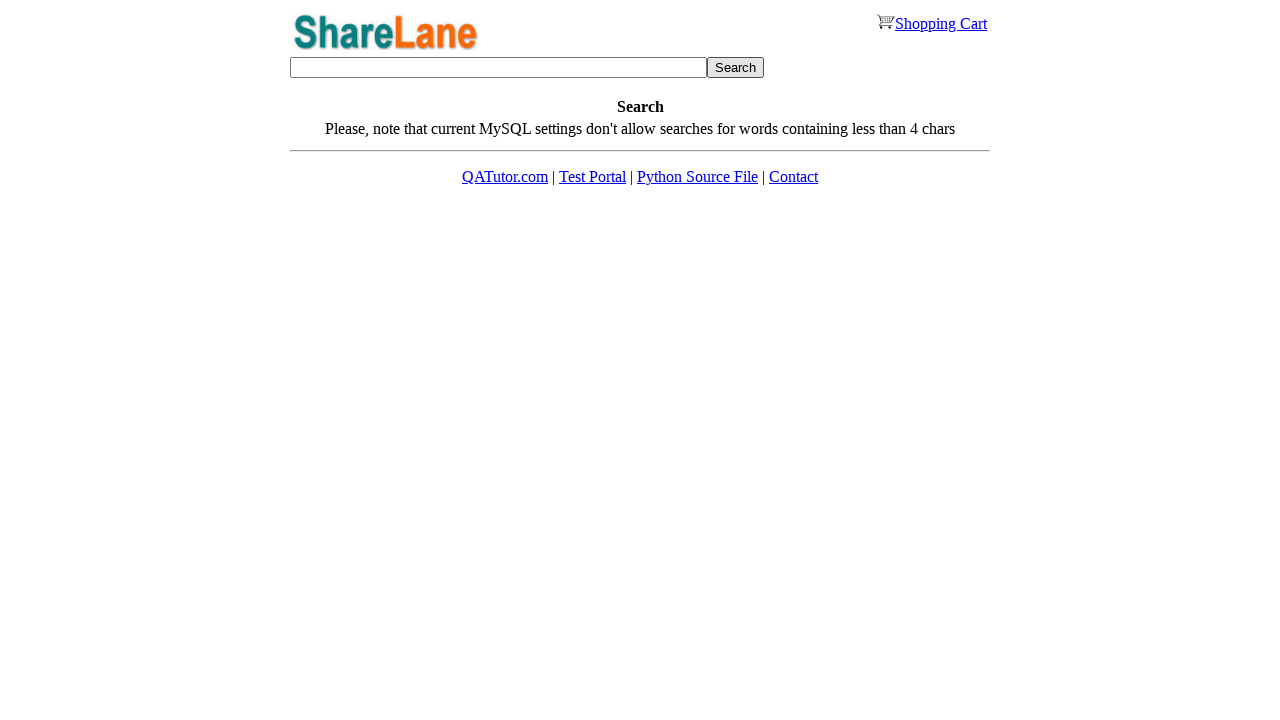